Tests that the Home button in the menu navigates back to homepage from different pages

Starting URL: https://katalon-demo-cura.herokuapp.com

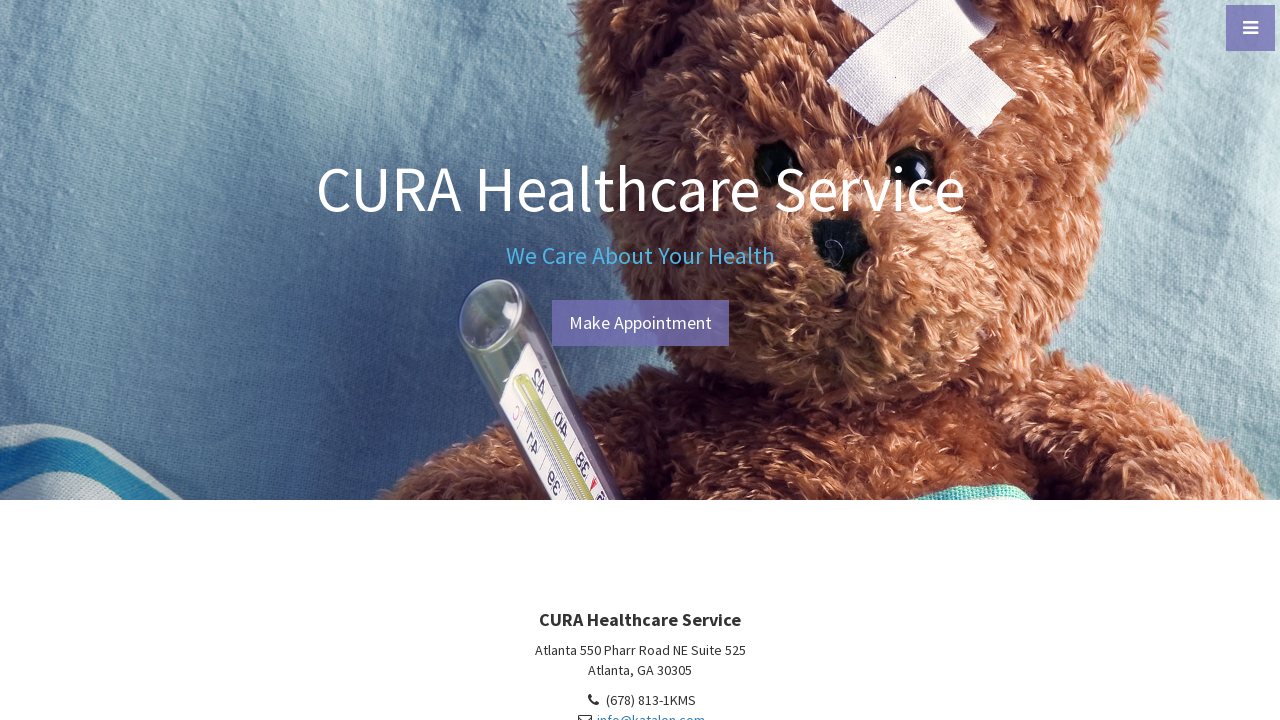

Navigated to history page
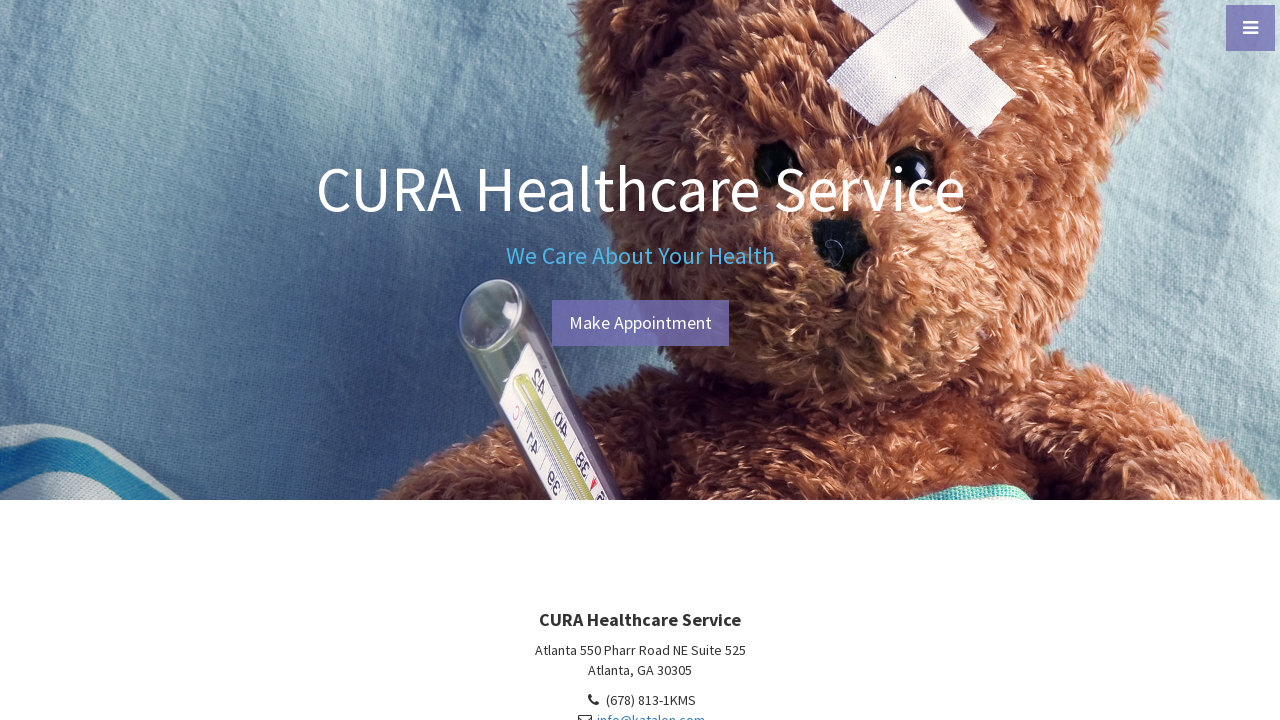

Clicked menu toggle button at (1250, 28) on #menu-toggle
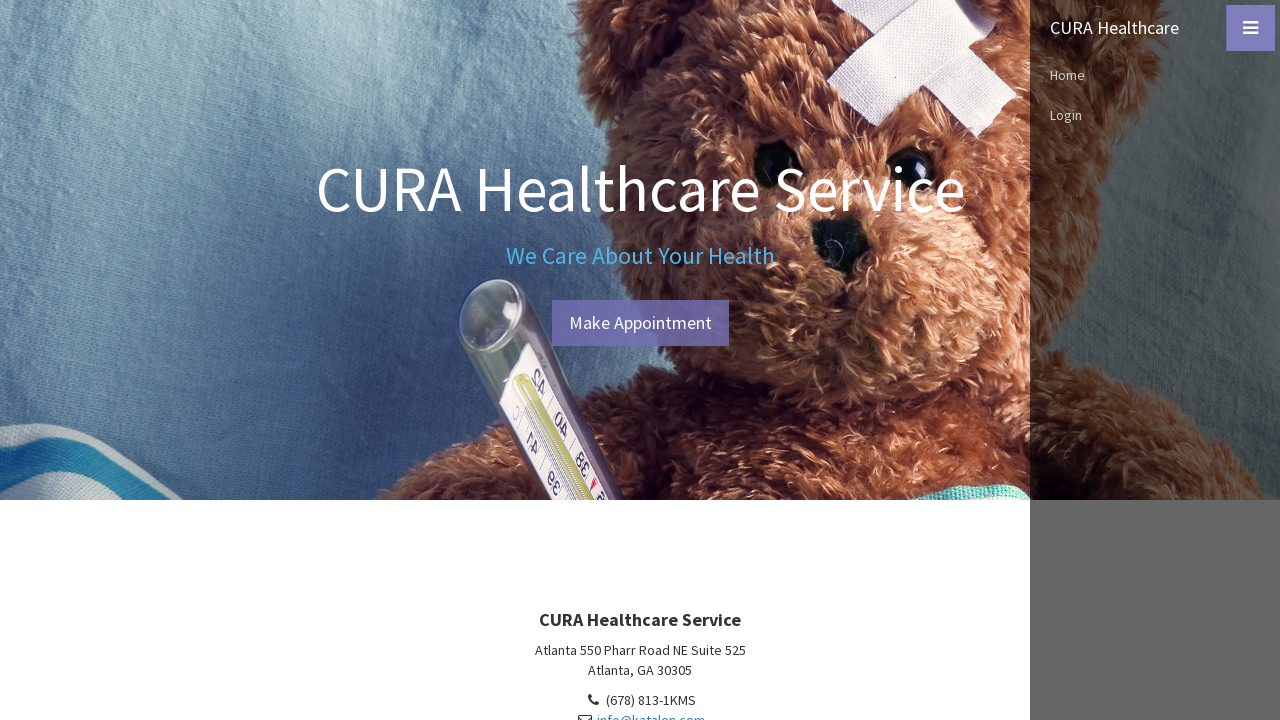

Clicked Home button in menu from history page at (1155, 75) on xpath=//a[normalize-space()='Home']
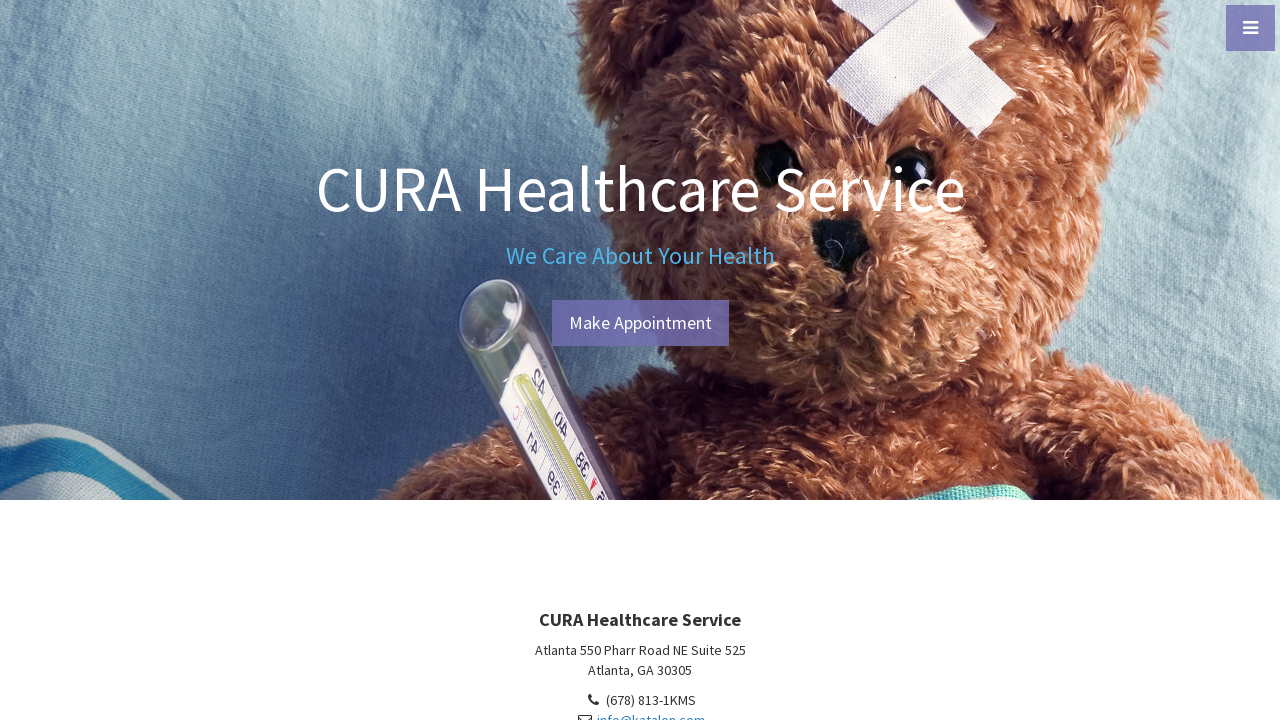

Navigated to profile page
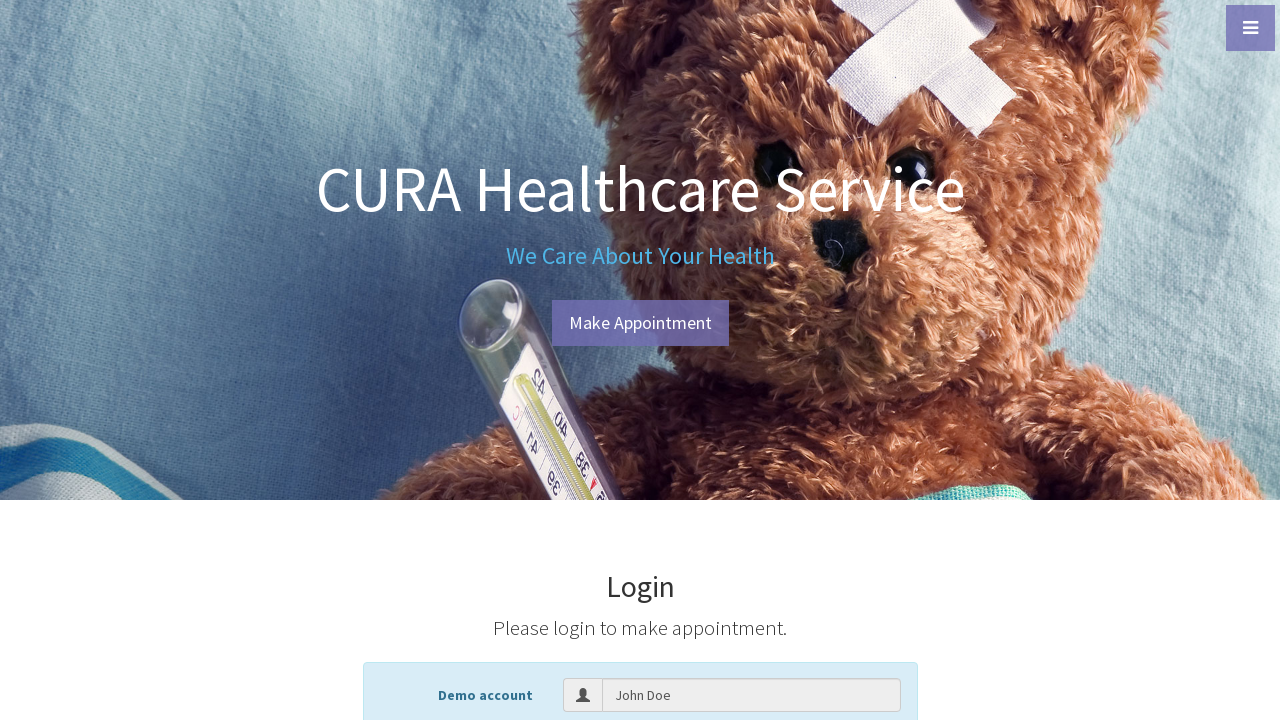

Clicked menu toggle button at (1250, 28) on #menu-toggle
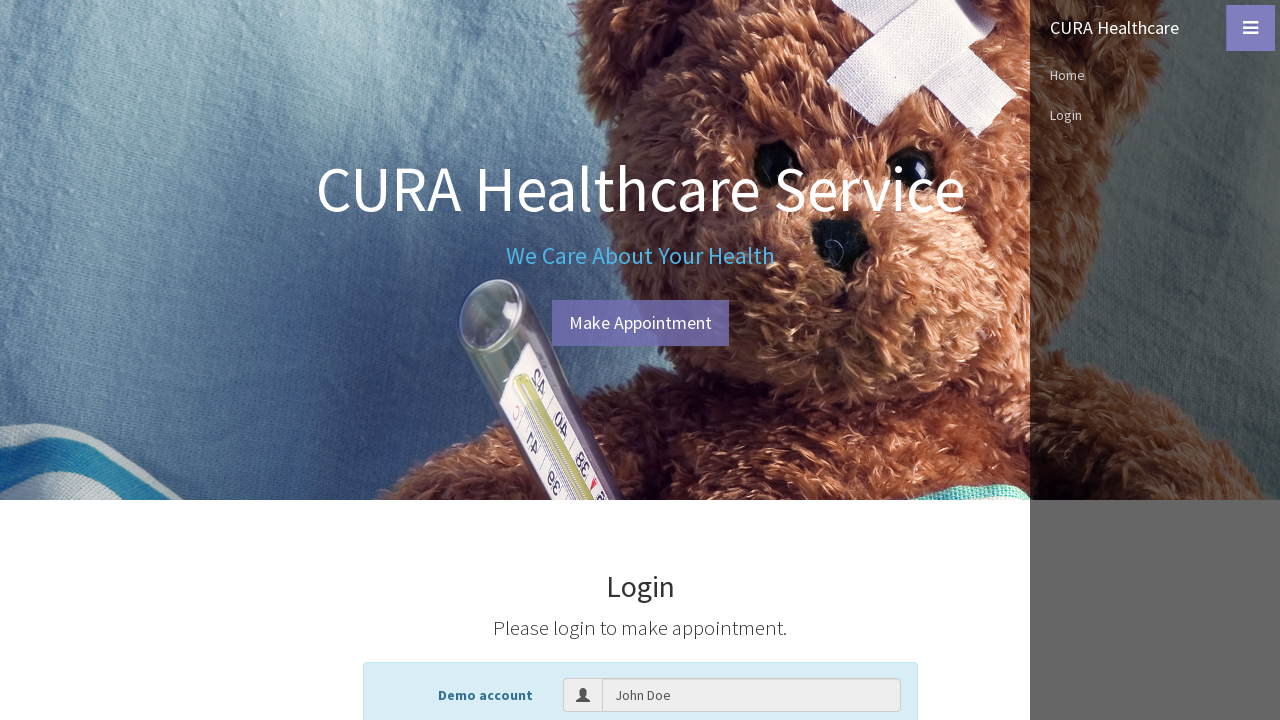

Clicked Home button in menu from profile page at (1155, 75) on xpath=//a[normalize-space()='Home']
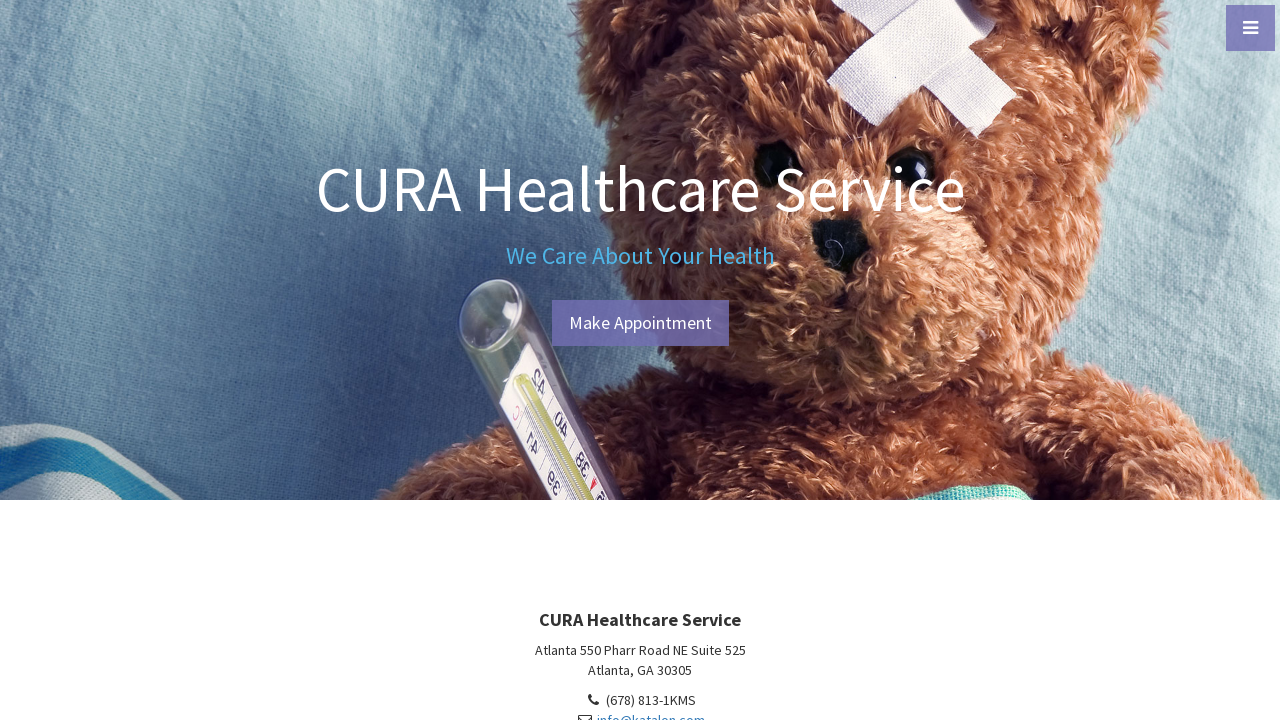

Navigated to appointment page
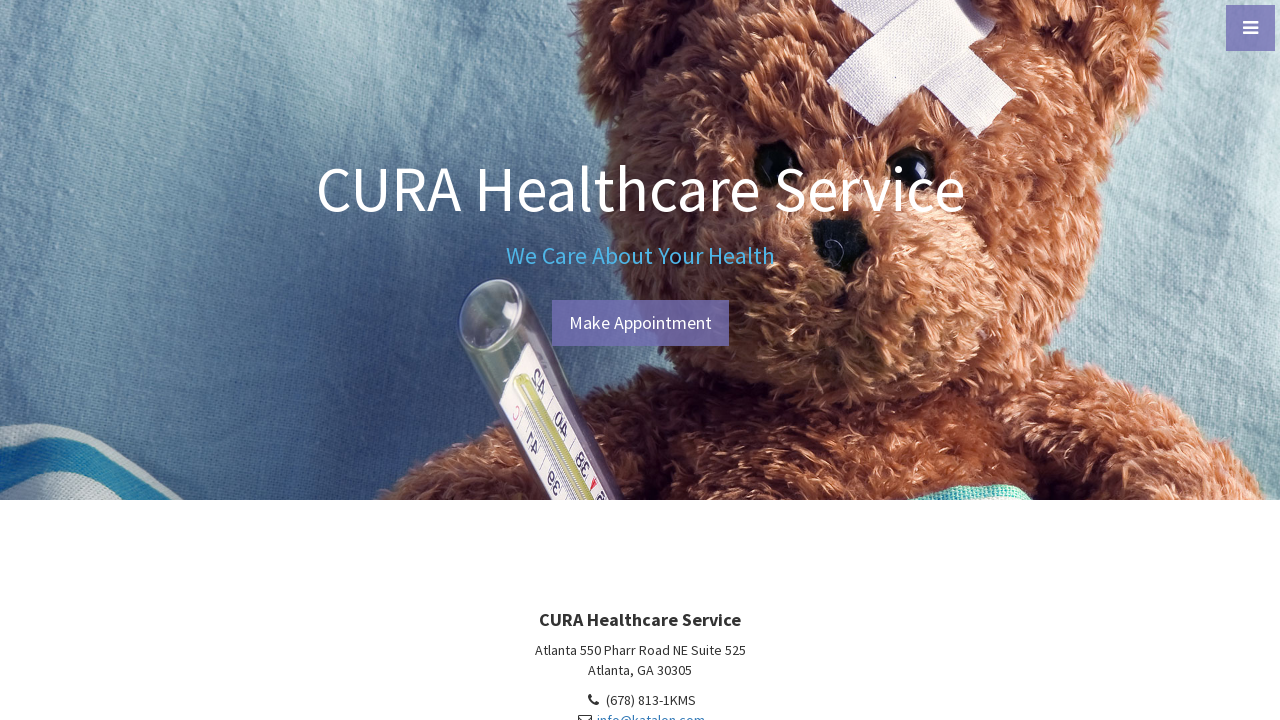

Clicked menu toggle button at (1250, 28) on #menu-toggle
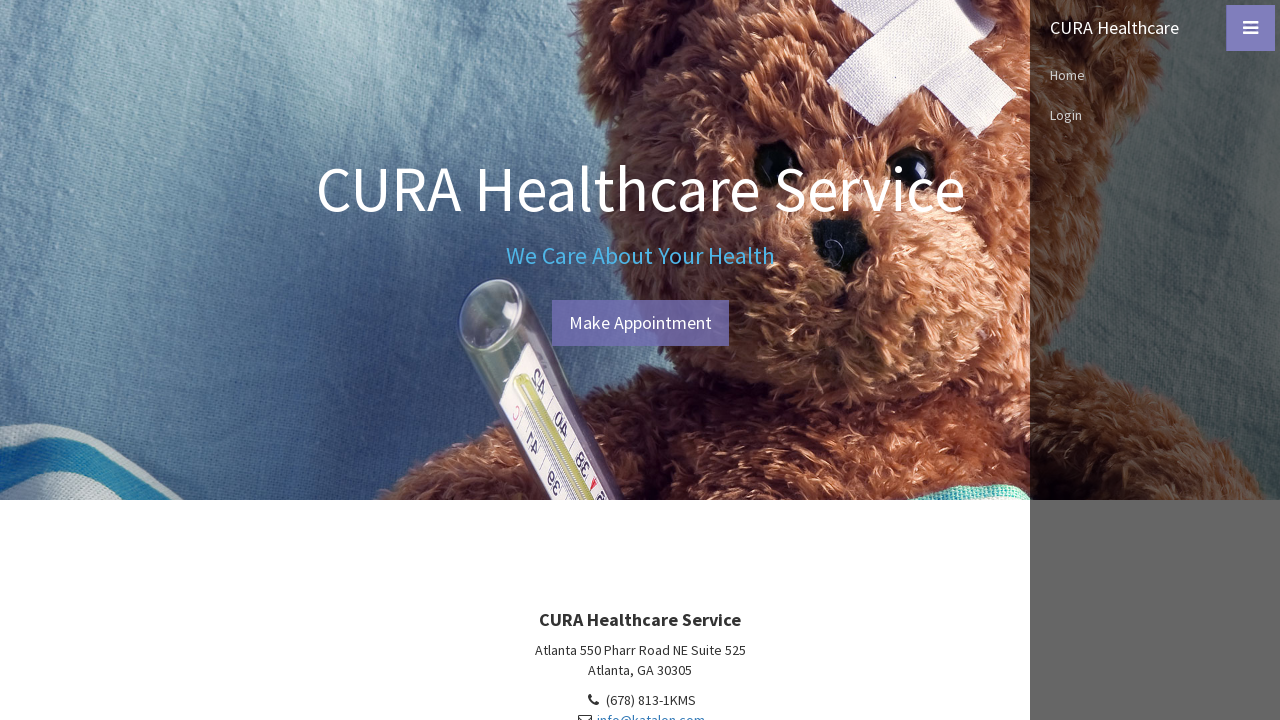

Clicked Home button in menu from appointment page at (1155, 75) on xpath=//a[normalize-space()='Home']
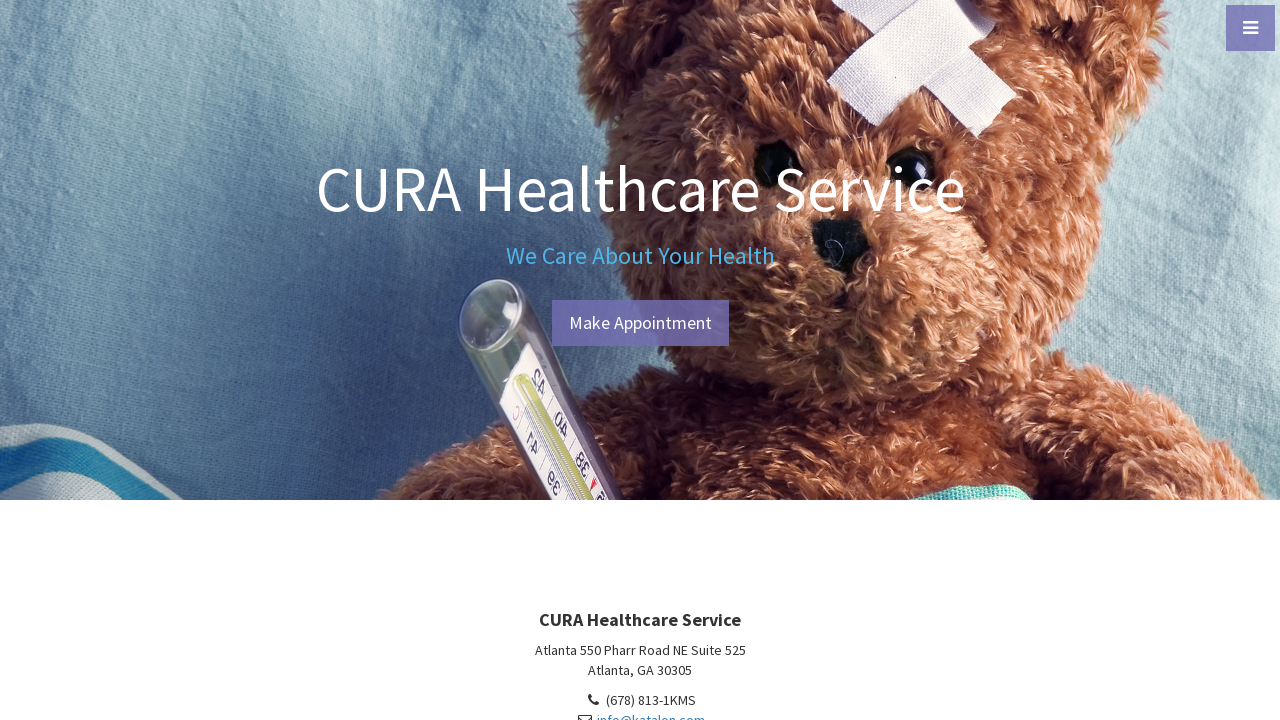

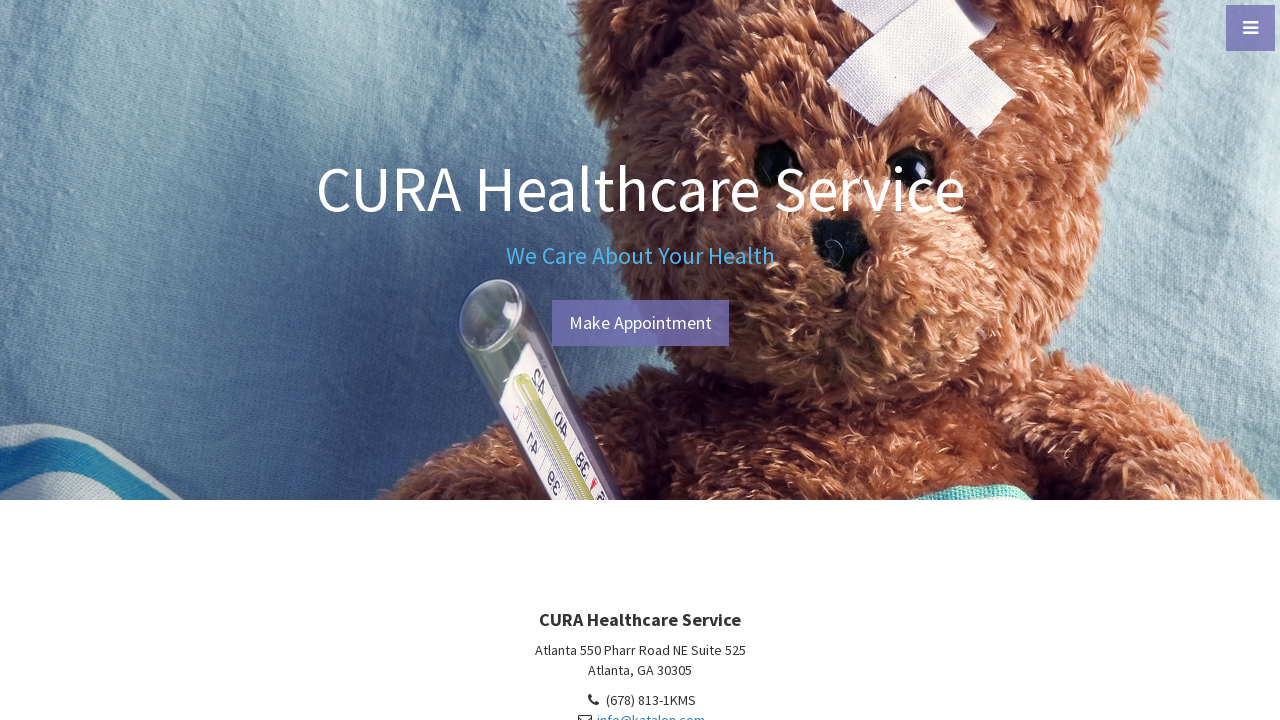